Tests infinite scroll functionality by scrolling down the page multiple times using mouse wheel to trigger loading of more content, then scrolls to verify the footer text becomes visible.

Starting URL: https://the-internet.herokuapp.com/infinite_scroll

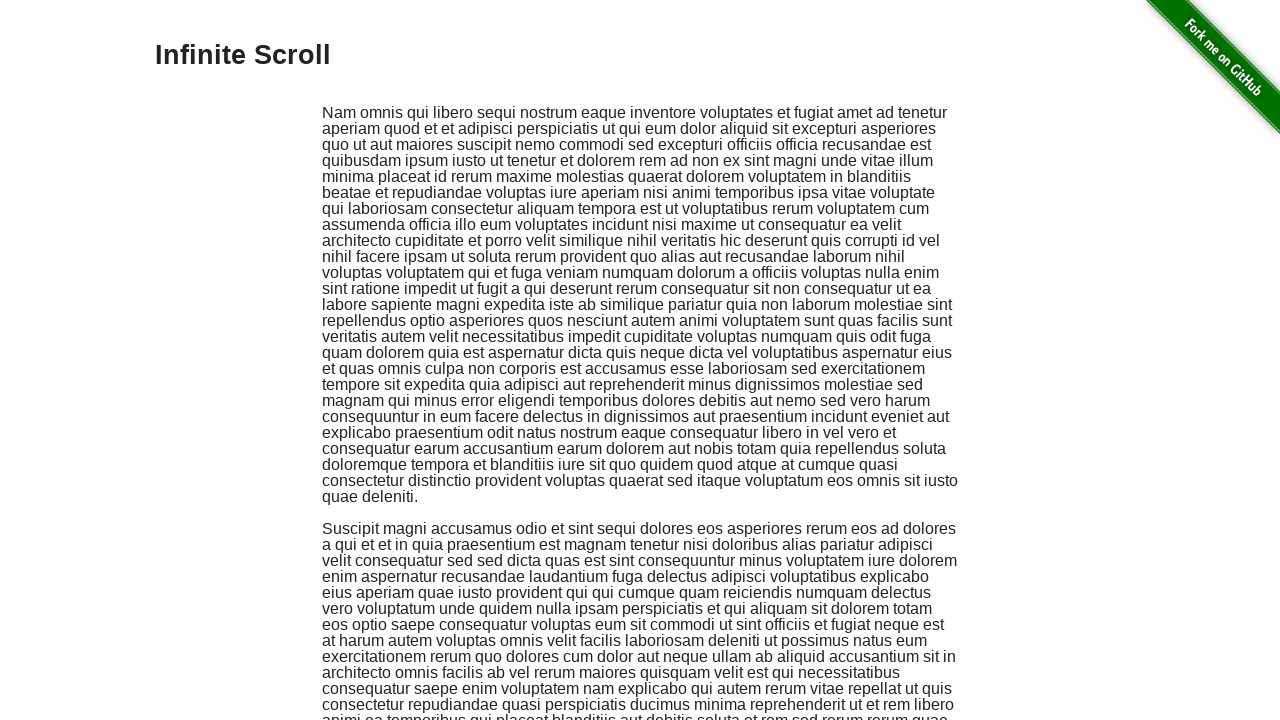

Scrolled down using mouse wheel (iteration 1/10) to trigger infinite scroll loading
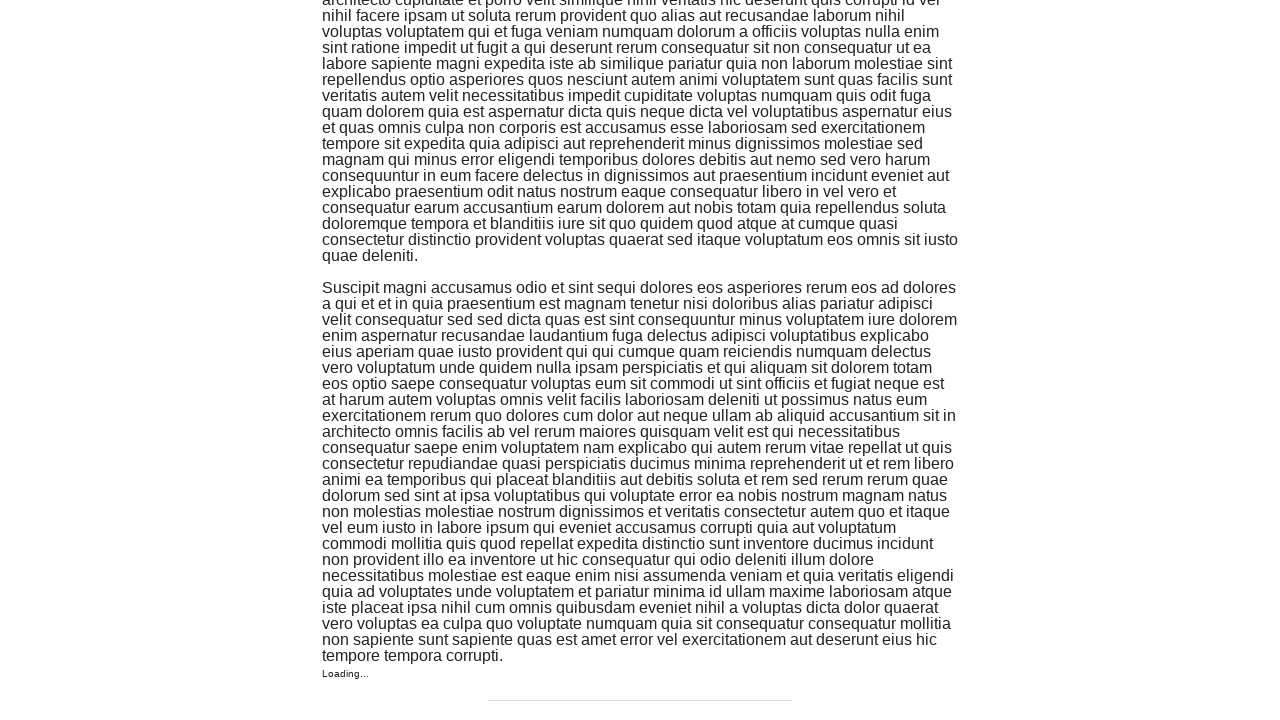

Waited for items to load after scroll (iteration 1/10)
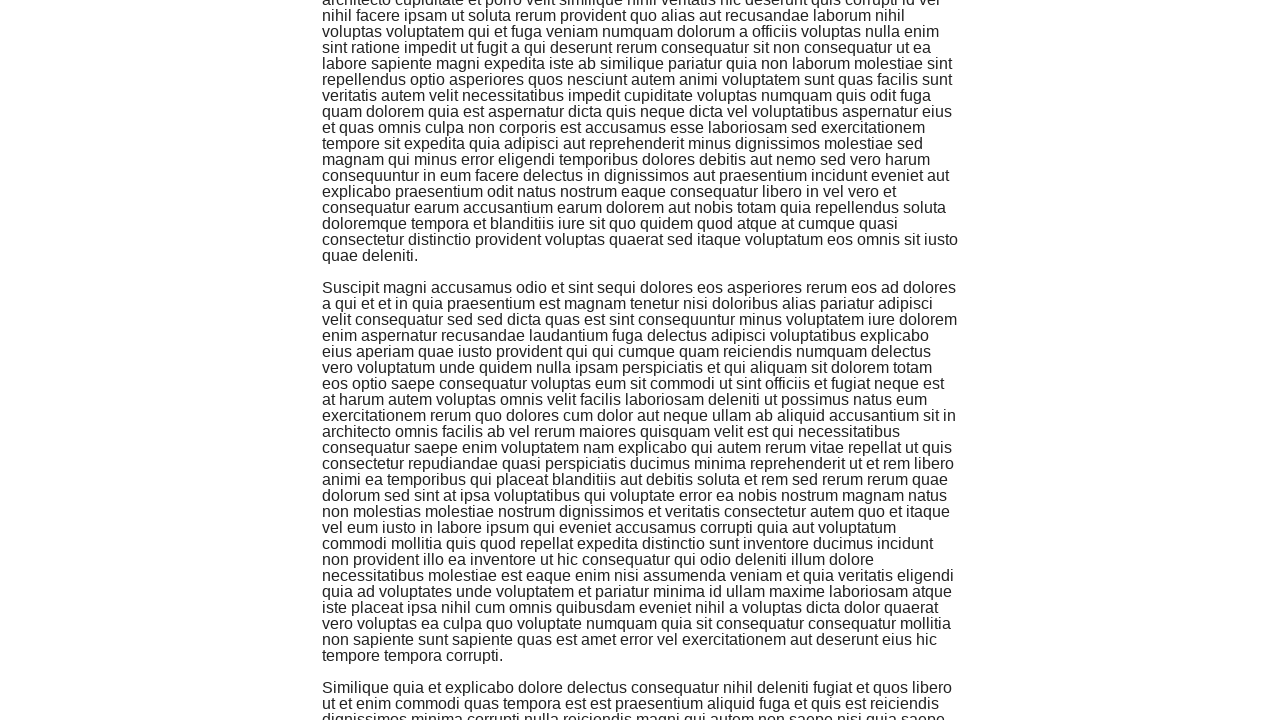

Scrolled down using mouse wheel (iteration 2/10) to trigger infinite scroll loading
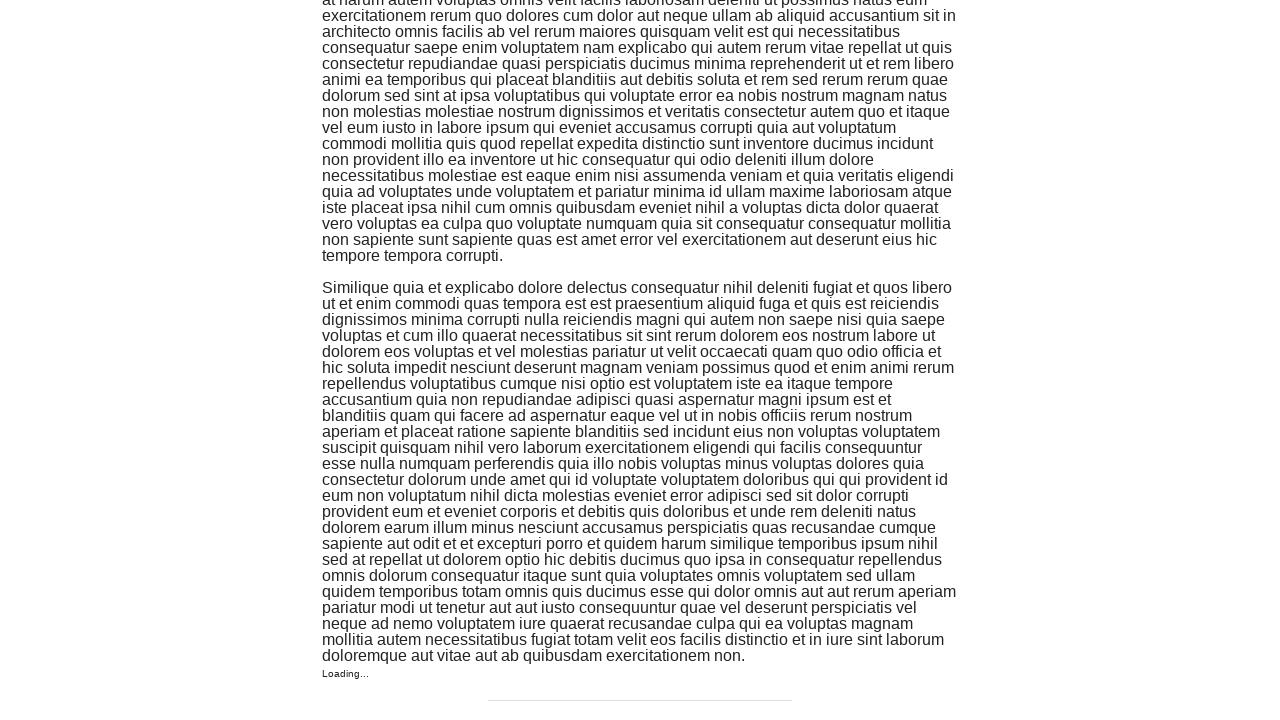

Waited for items to load after scroll (iteration 2/10)
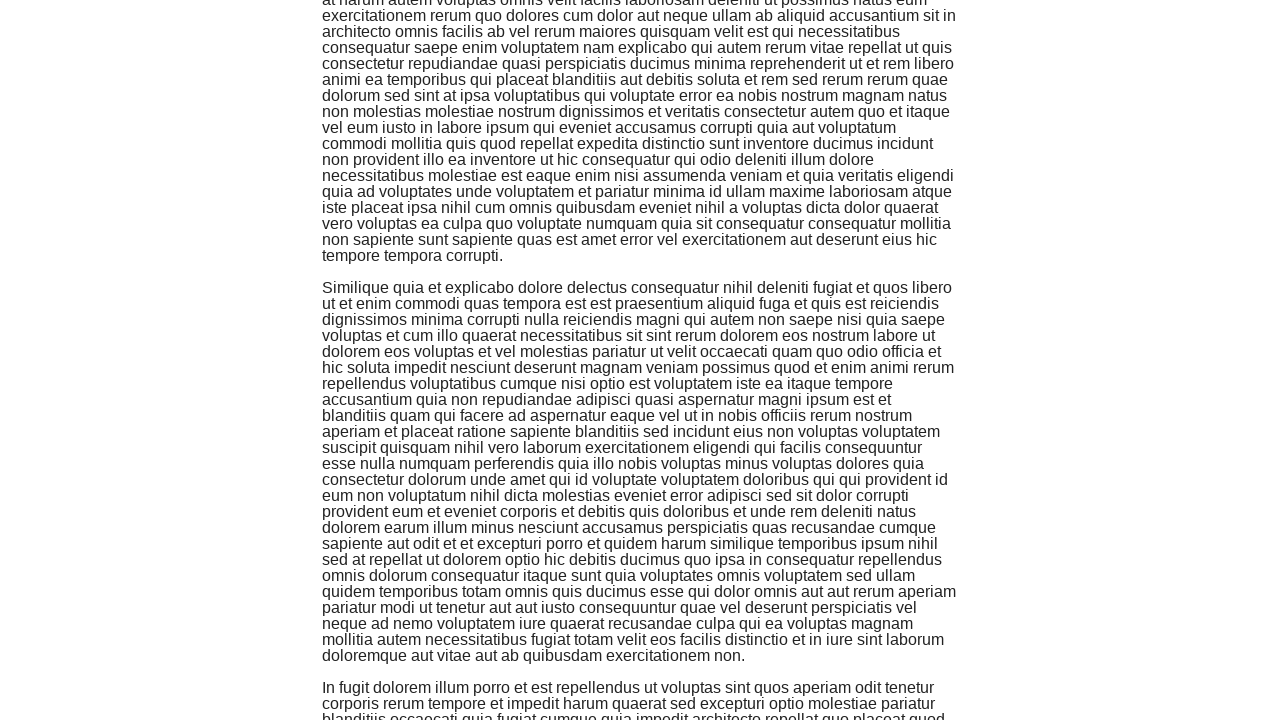

Scrolled down using mouse wheel (iteration 3/10) to trigger infinite scroll loading
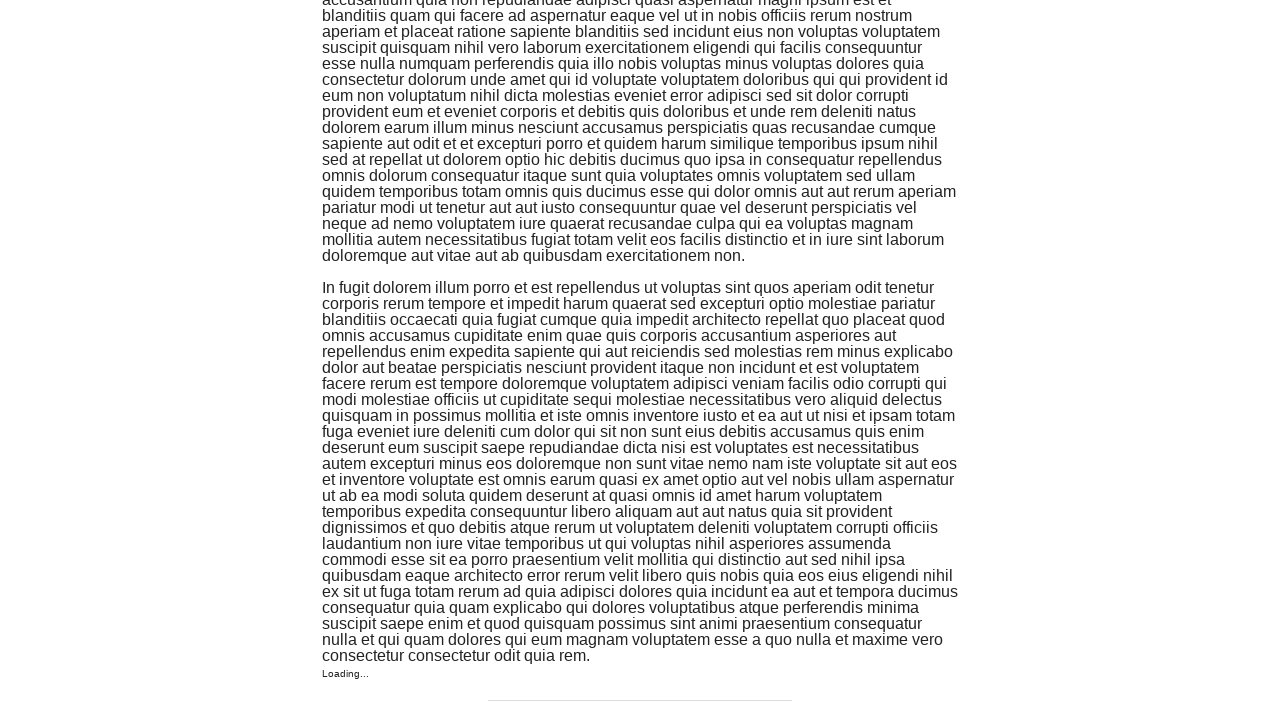

Waited for items to load after scroll (iteration 3/10)
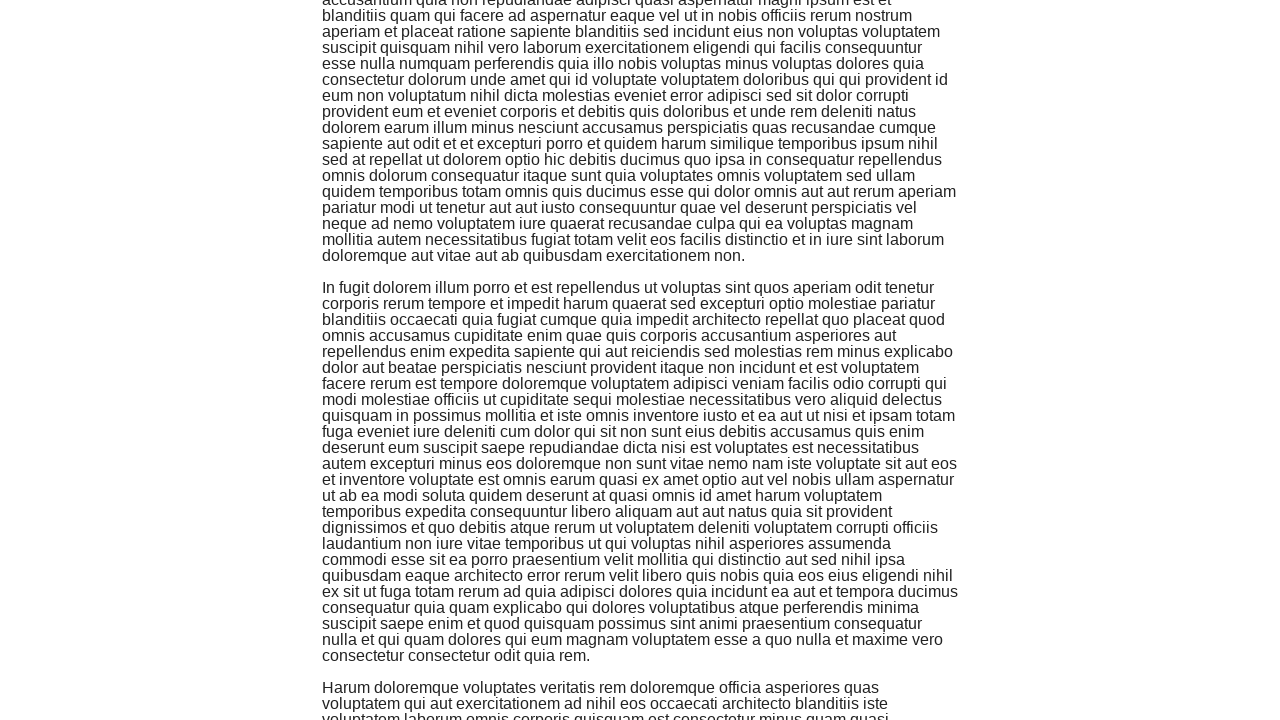

Scrolled down using mouse wheel (iteration 4/10) to trigger infinite scroll loading
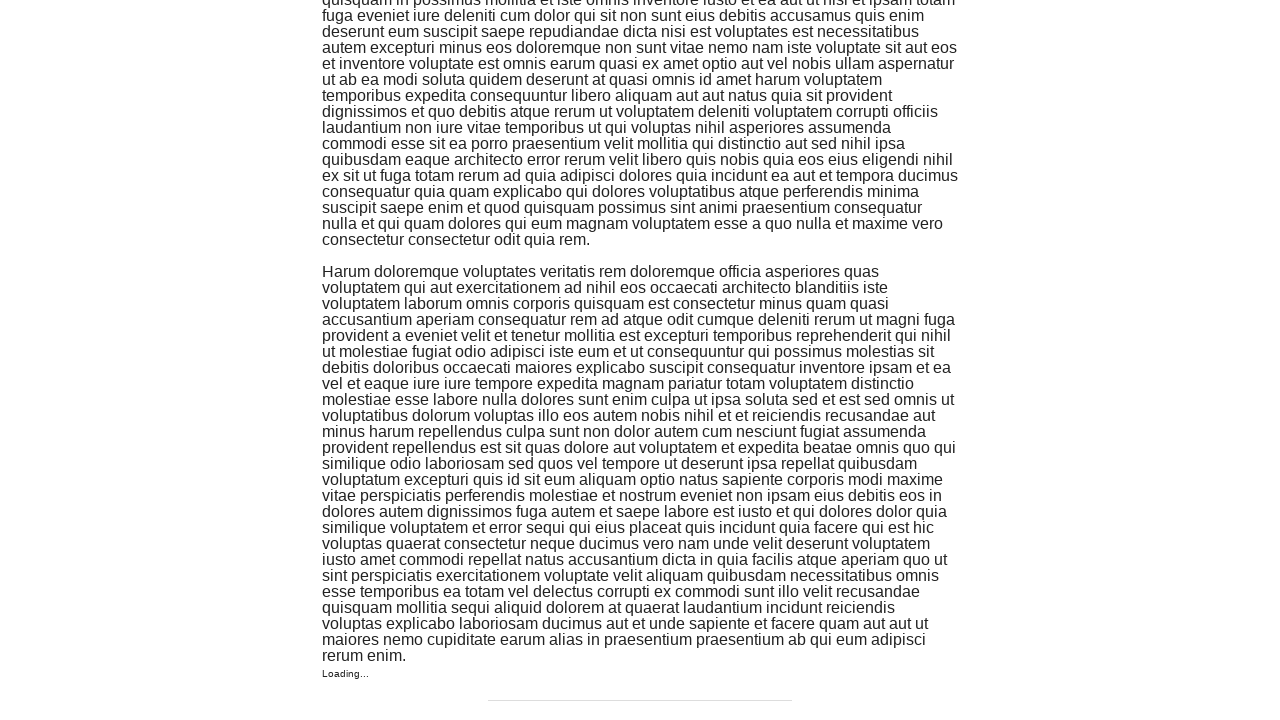

Waited for items to load after scroll (iteration 4/10)
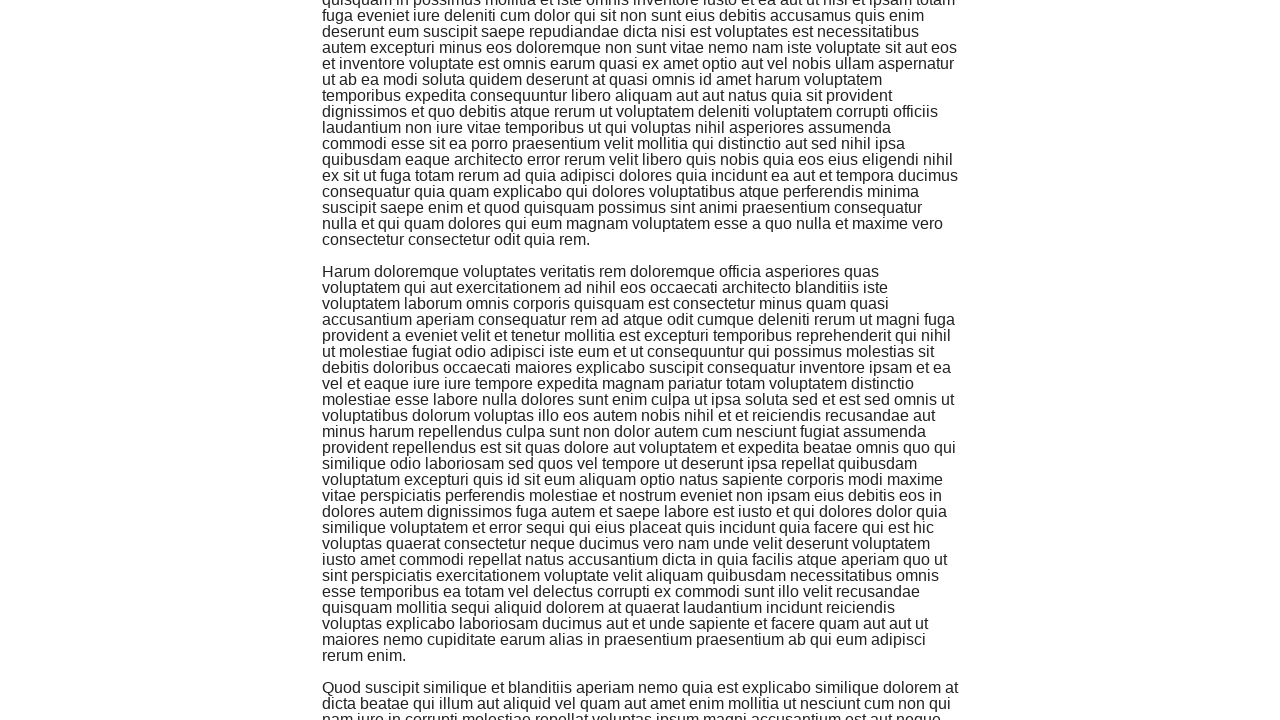

Scrolled down using mouse wheel (iteration 5/10) to trigger infinite scroll loading
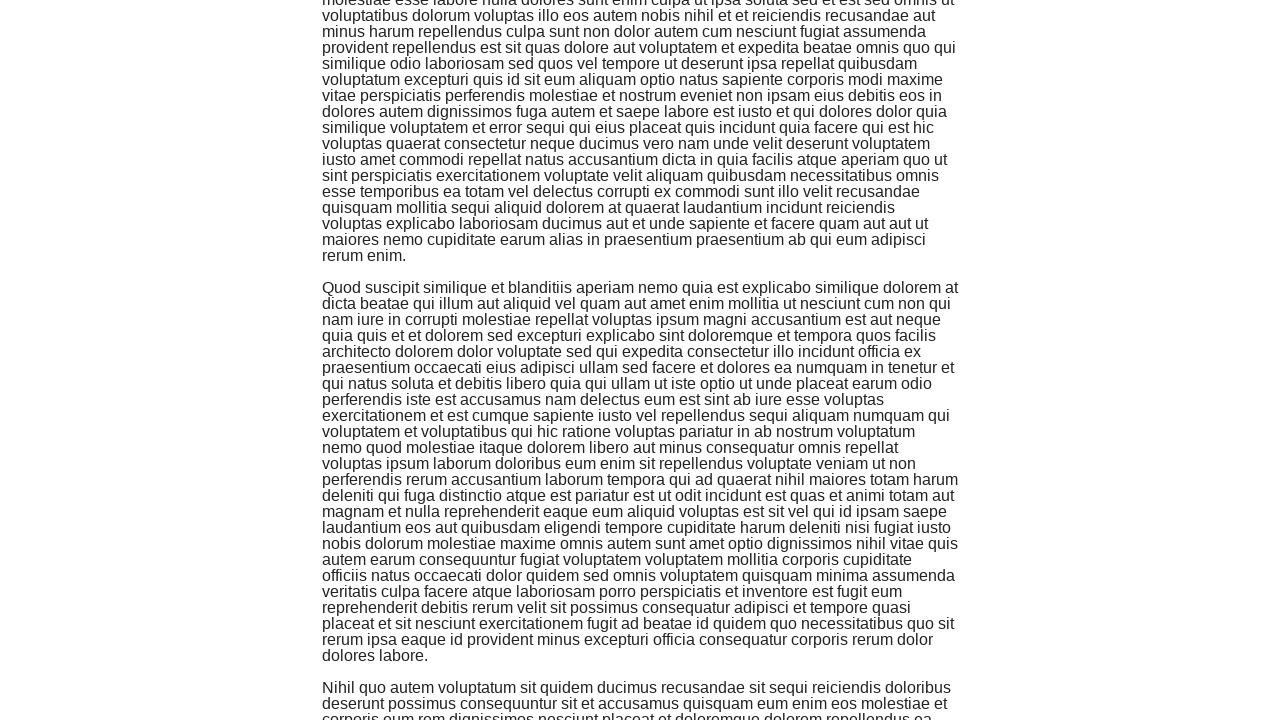

Waited for items to load after scroll (iteration 5/10)
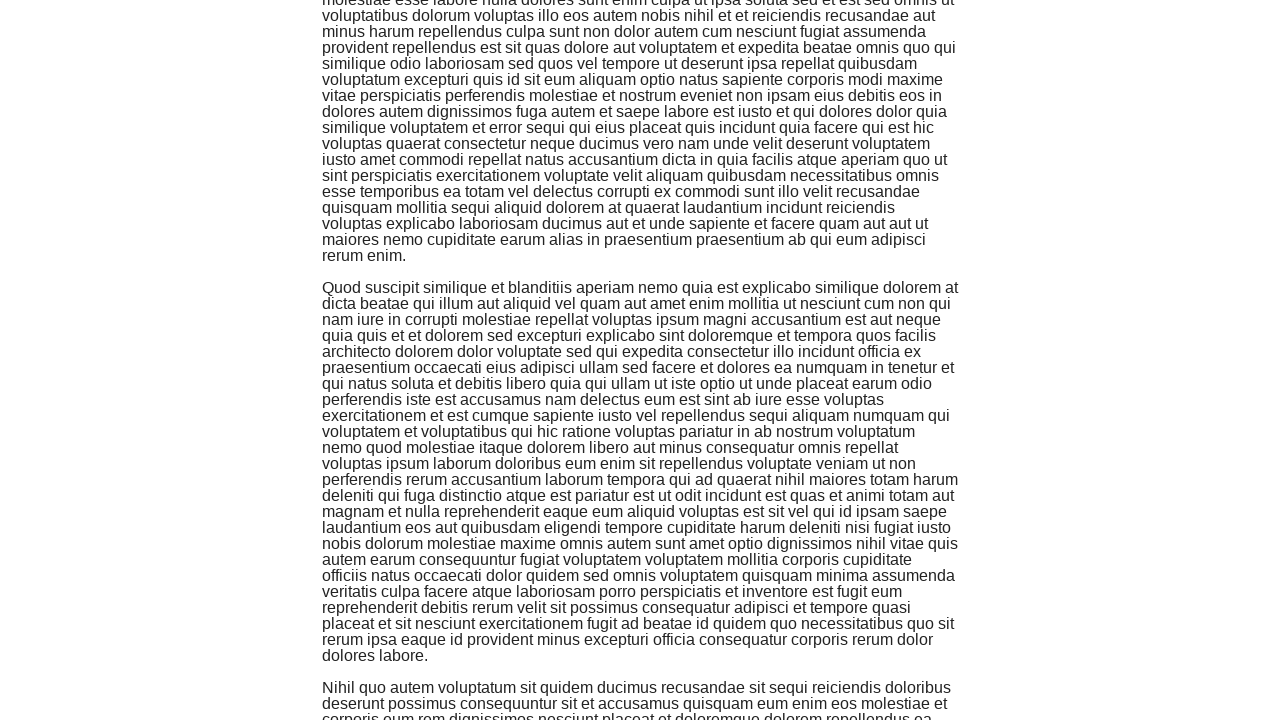

Scrolled down using mouse wheel (iteration 6/10) to trigger infinite scroll loading
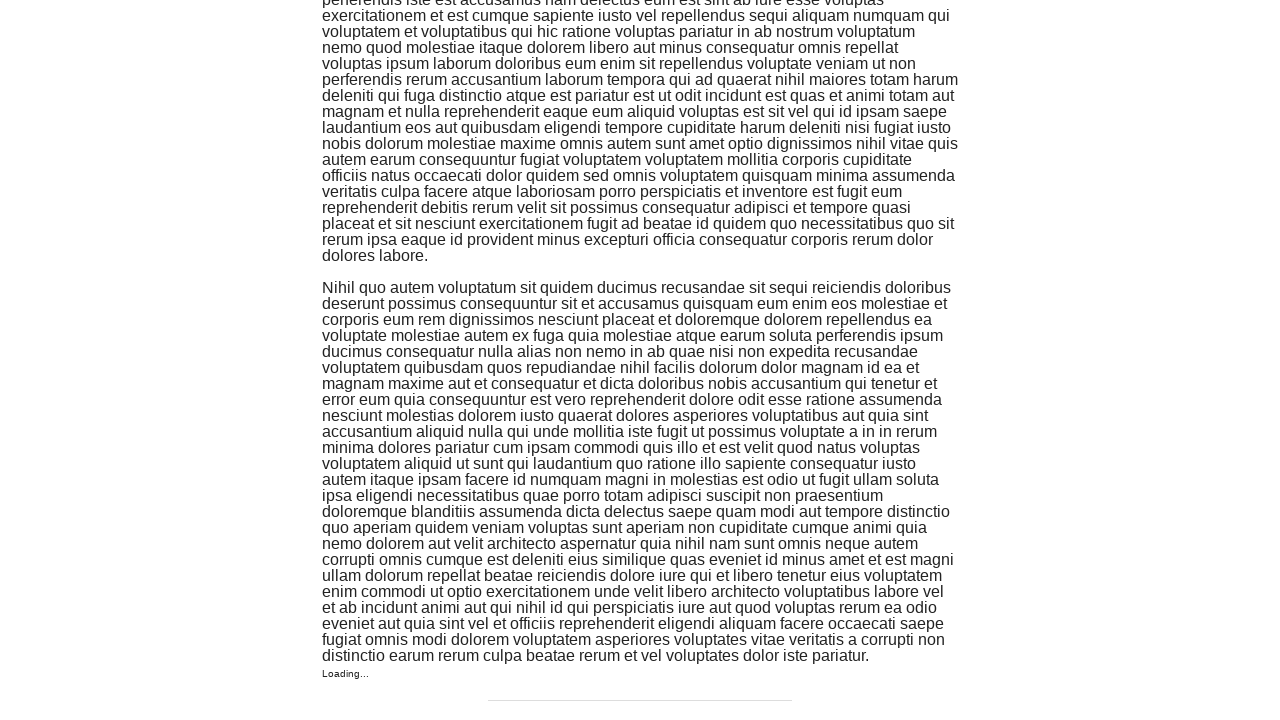

Waited for items to load after scroll (iteration 6/10)
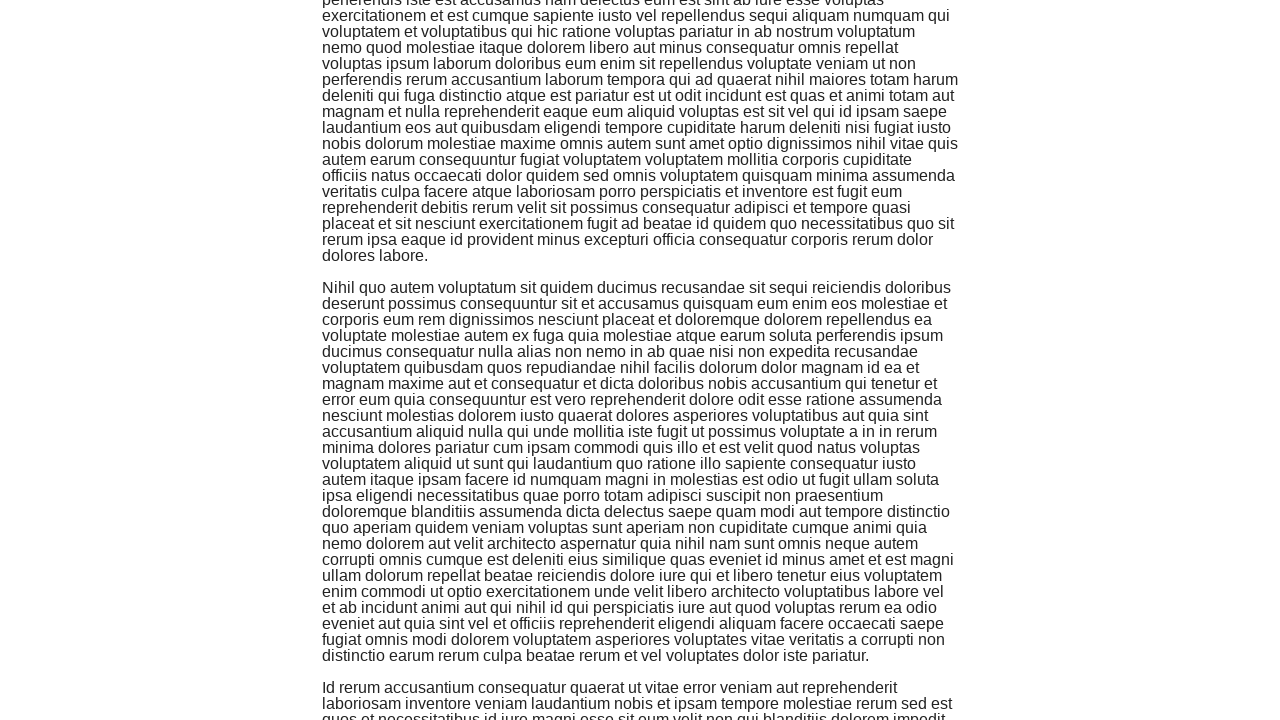

Scrolled down using mouse wheel (iteration 7/10) to trigger infinite scroll loading
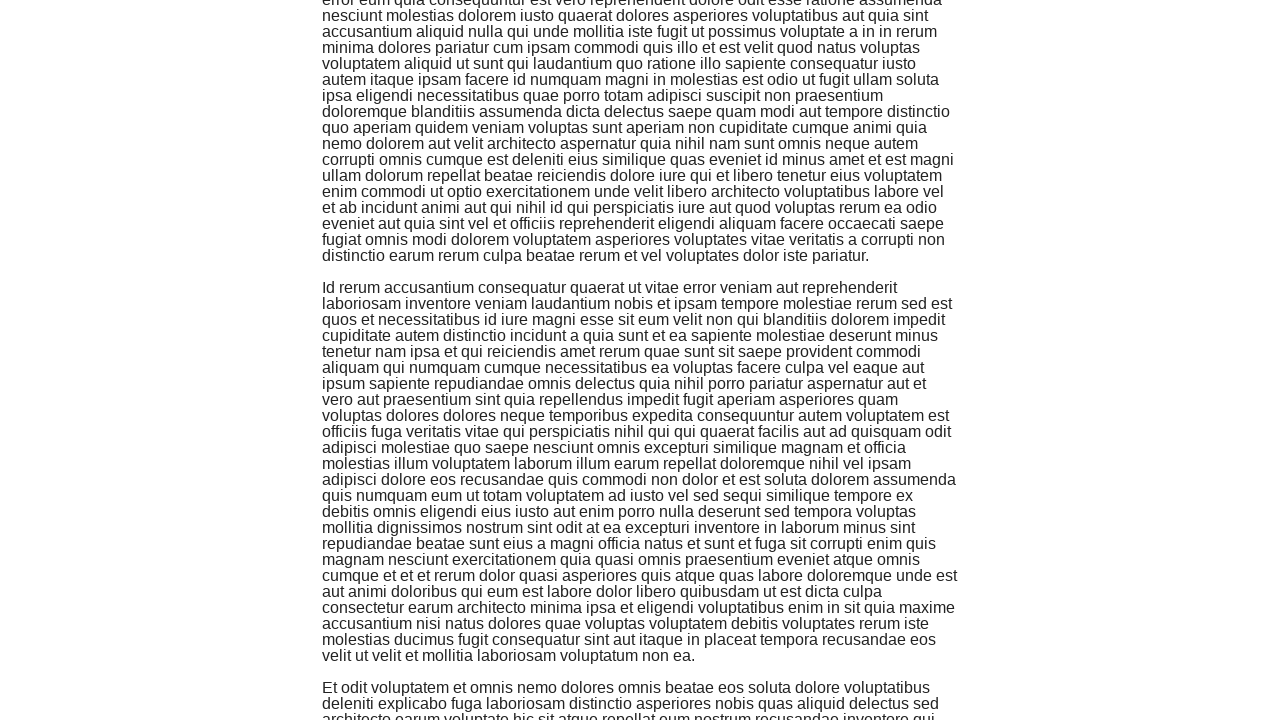

Waited for items to load after scroll (iteration 7/10)
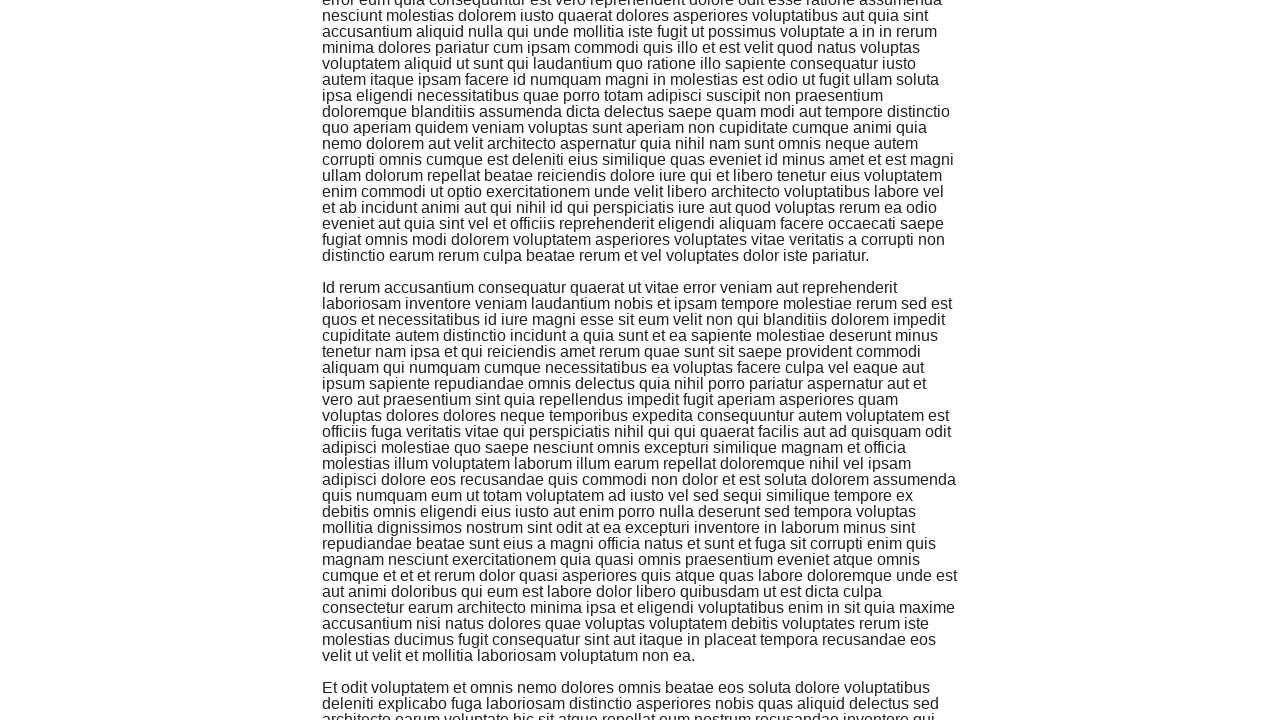

Scrolled down using mouse wheel (iteration 8/10) to trigger infinite scroll loading
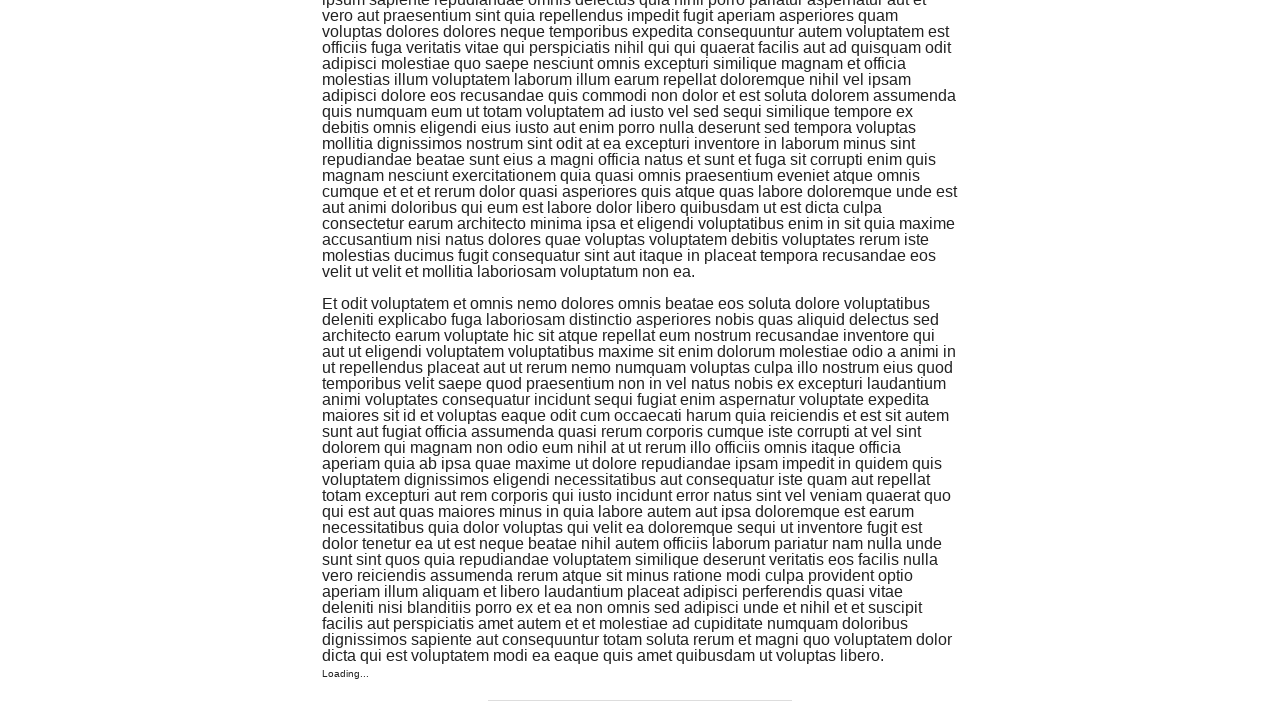

Waited for items to load after scroll (iteration 8/10)
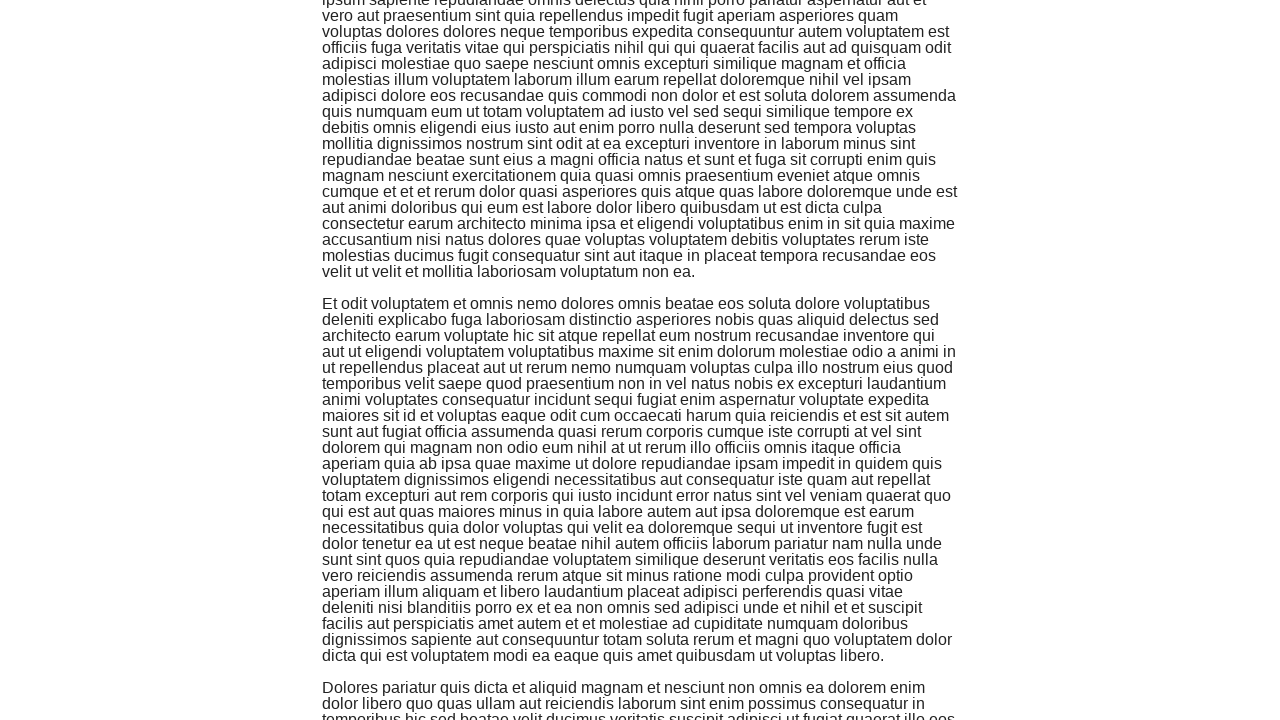

Scrolled down using mouse wheel (iteration 9/10) to trigger infinite scroll loading
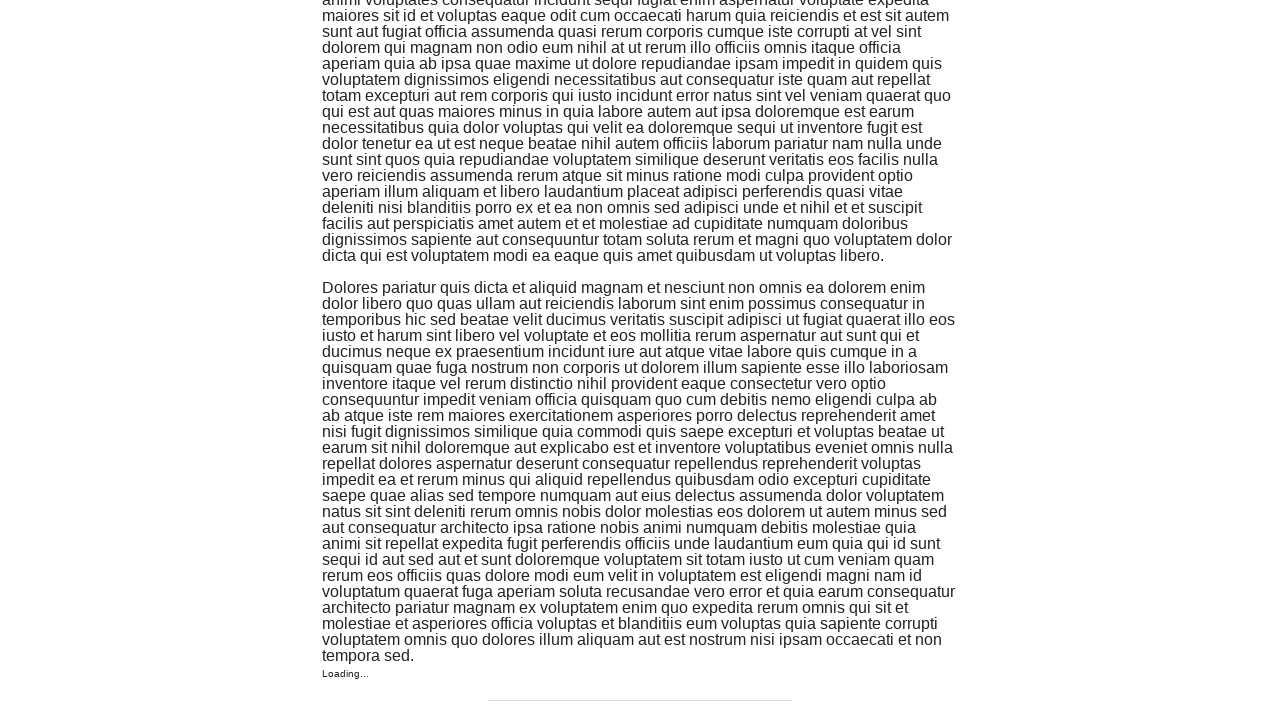

Waited for items to load after scroll (iteration 9/10)
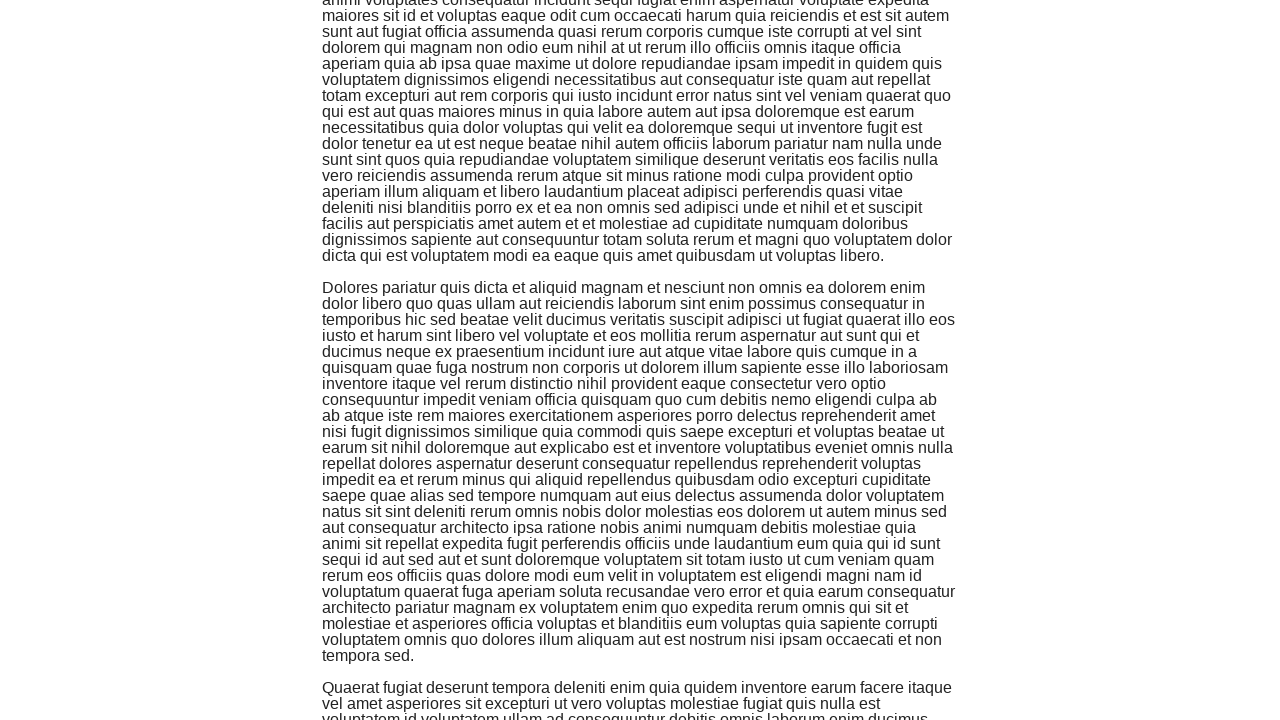

Scrolled down using mouse wheel (iteration 10/10) to trigger infinite scroll loading
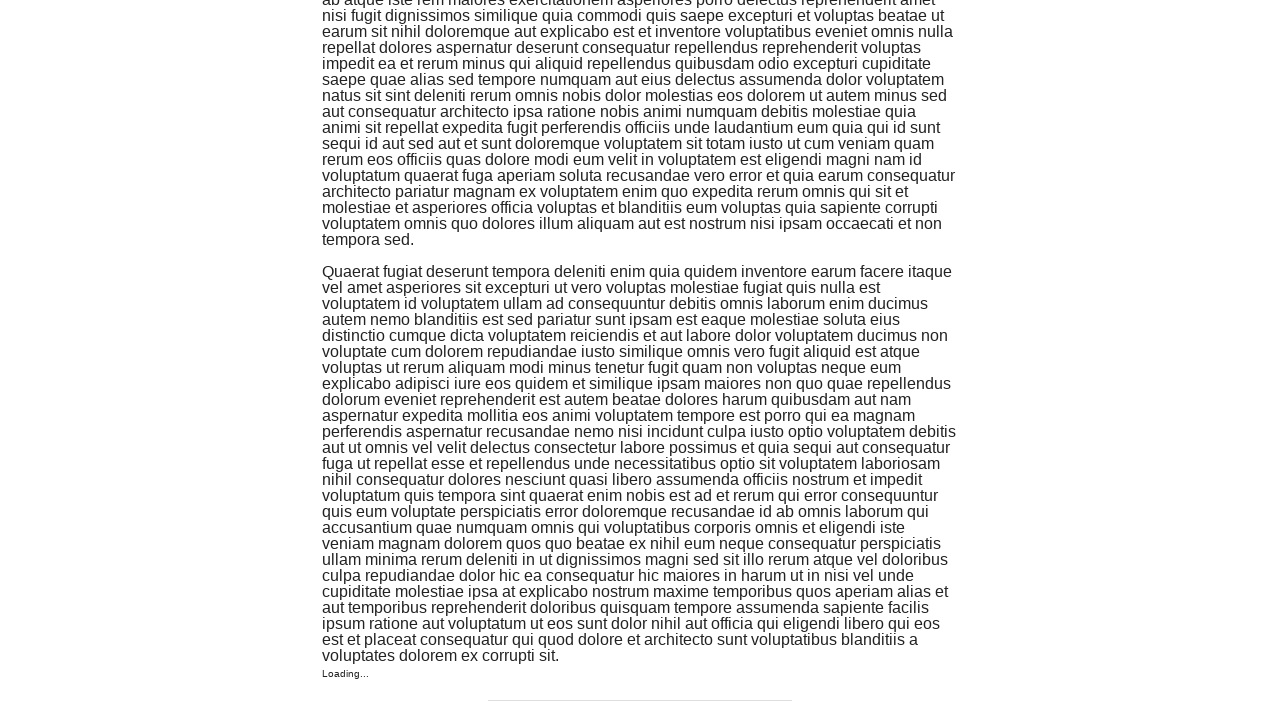

Waited for items to load after scroll (iteration 10/10)
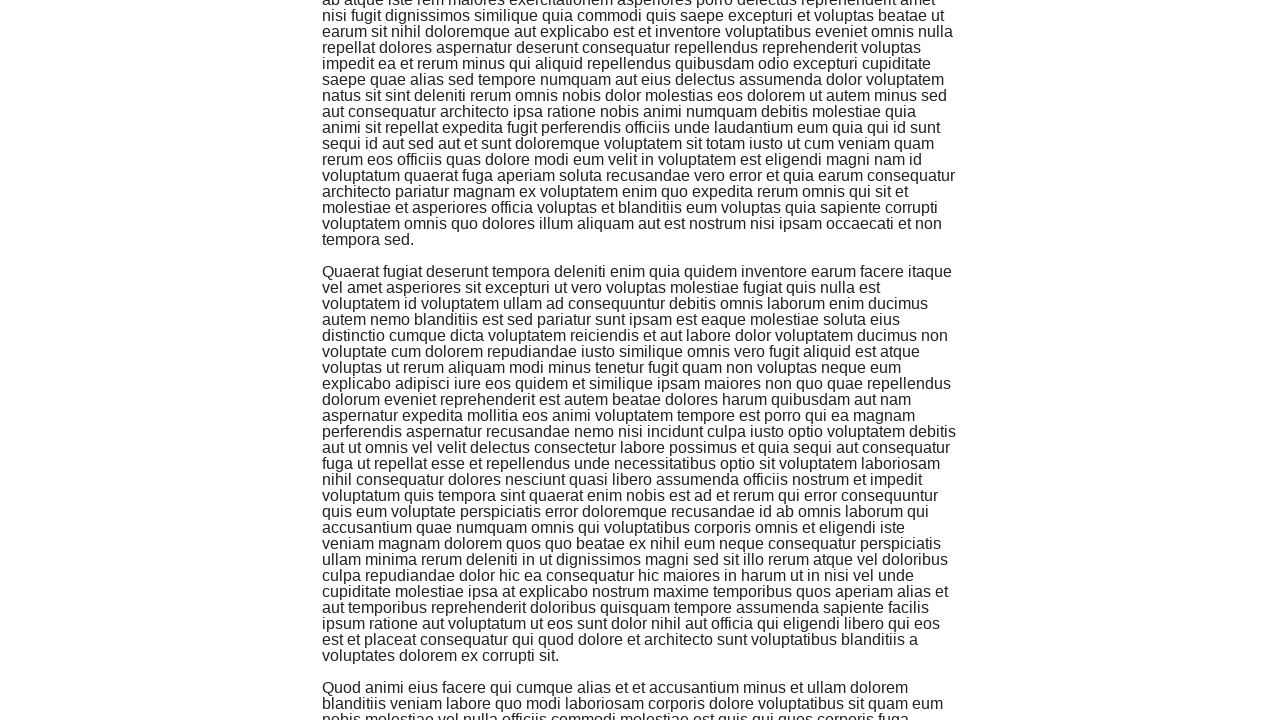

Located footer text 'Powered by Elemental Selenium'
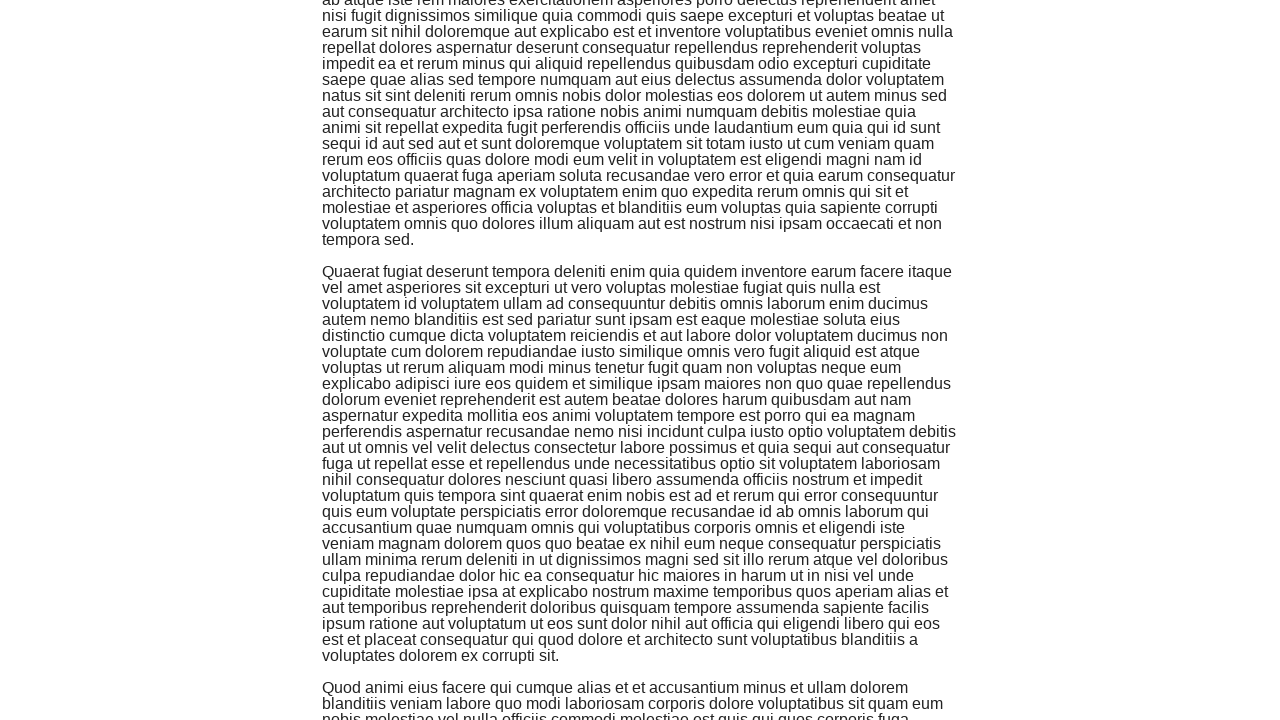

Scrolled footer text into view
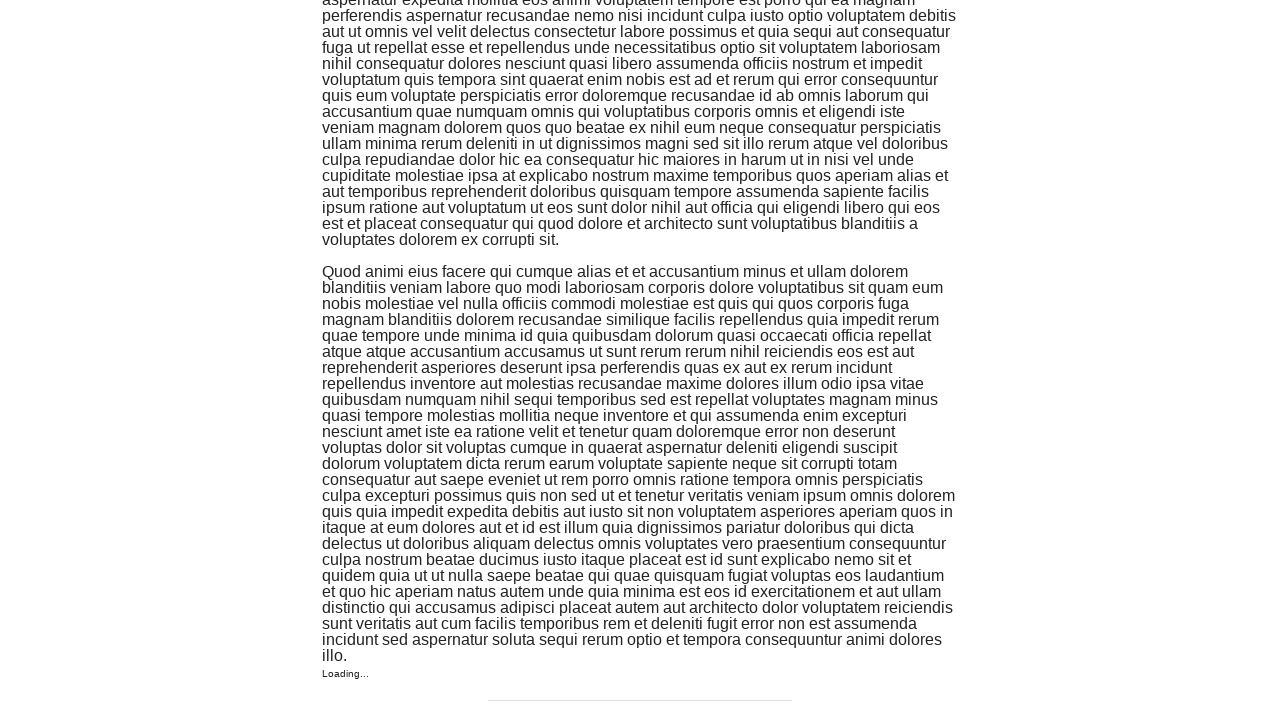

Verified footer text is visible
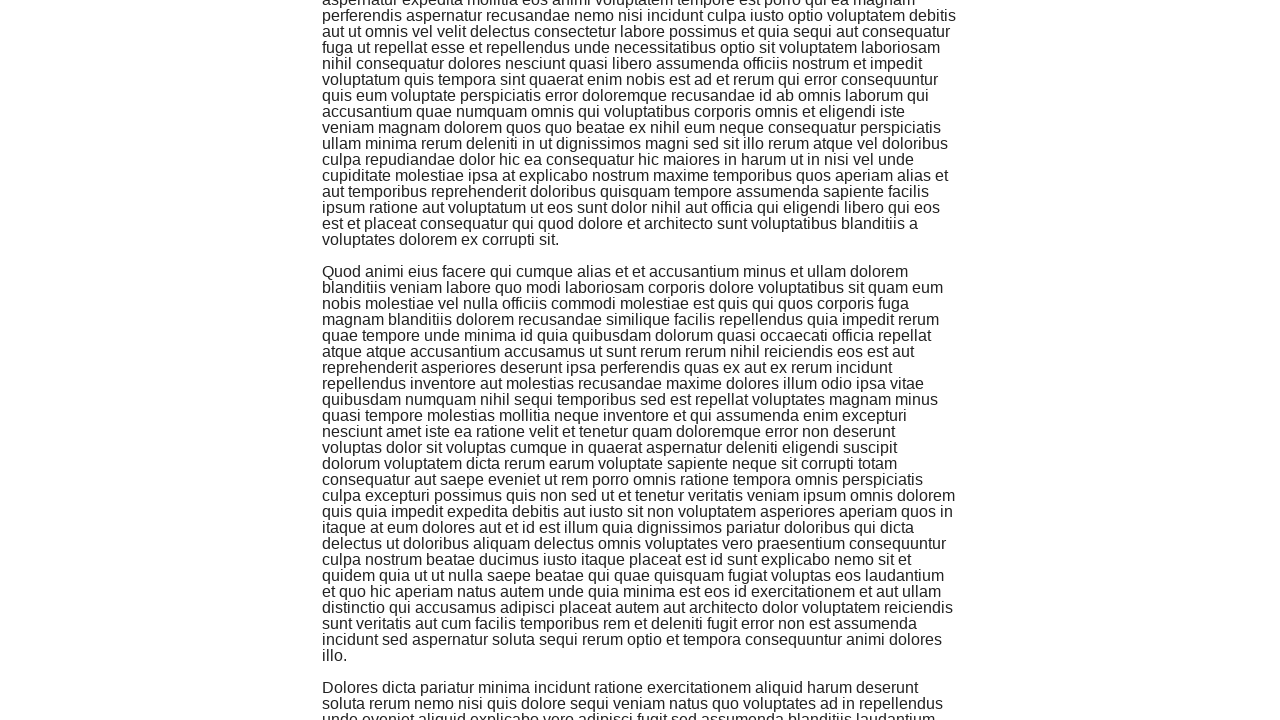

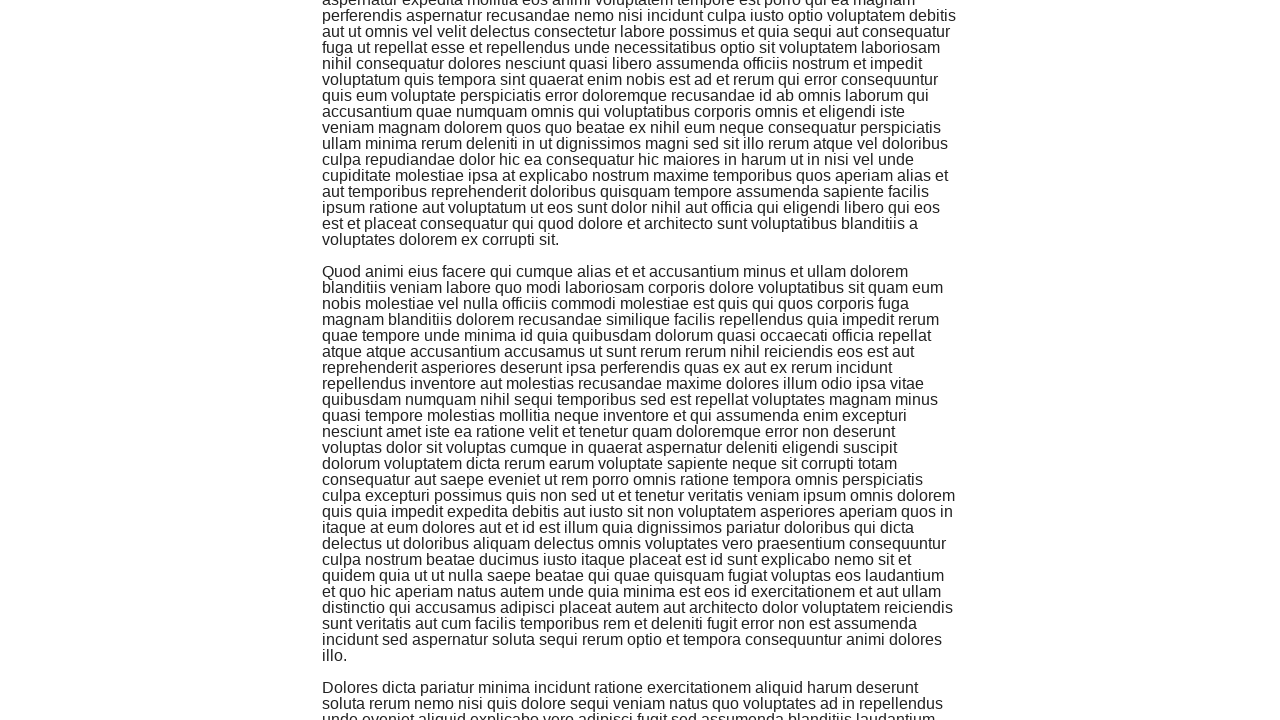